Tests form elements display and interaction using refactored helper approach - fills email, clicks radio button, and fills education field

Starting URL: https://automationfc.github.io/basic-form/index.html

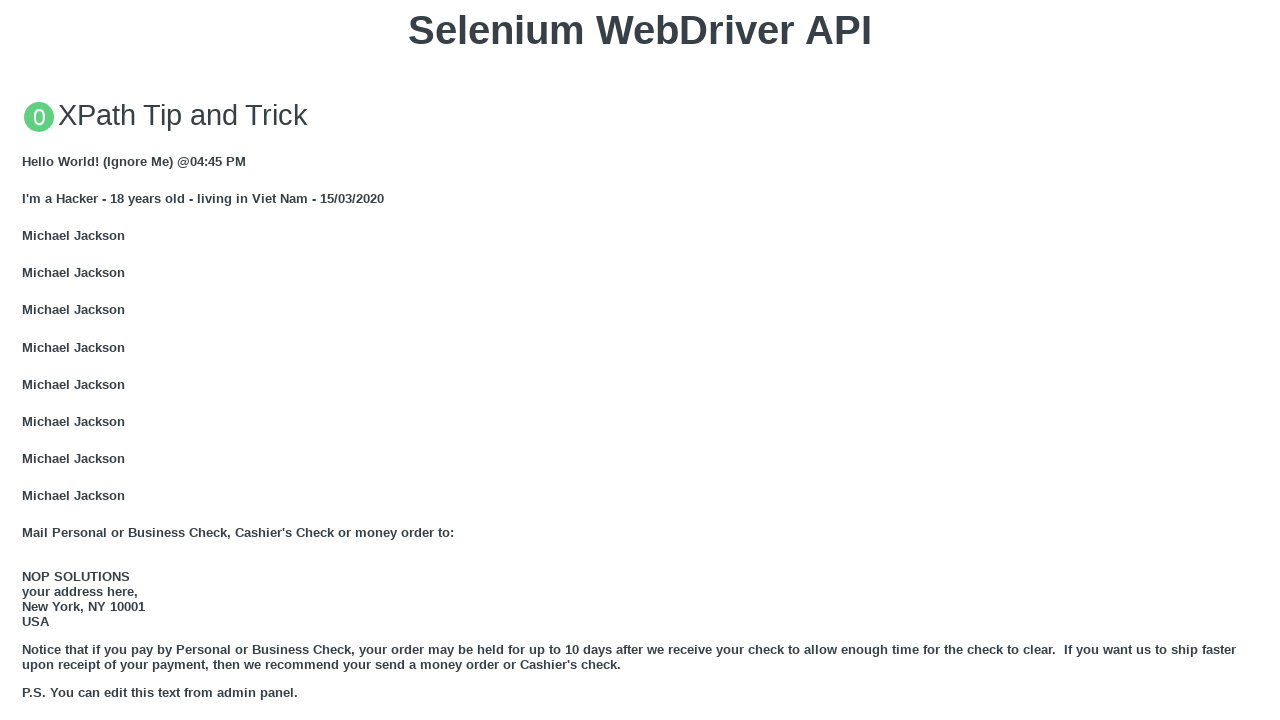

Filled email field with 'Automation Testing' on #mail
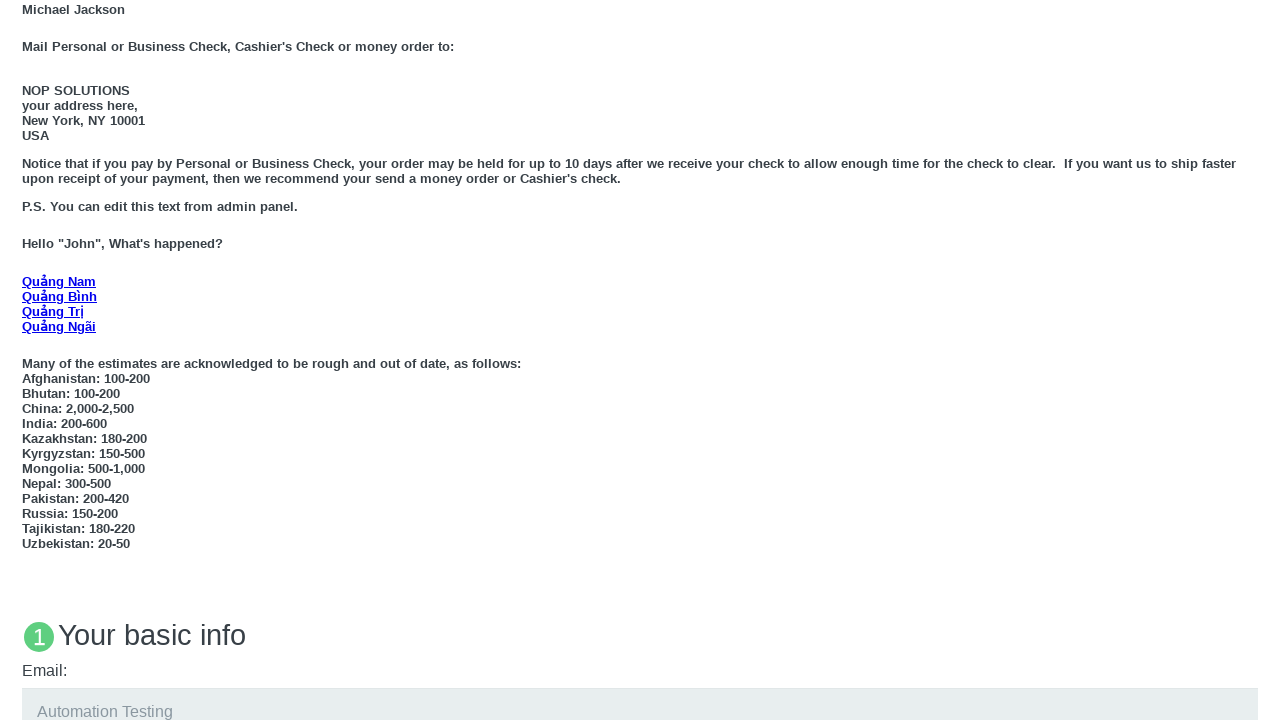

Clicked 'Age over 18' radio button at (28, 360) on #over_18
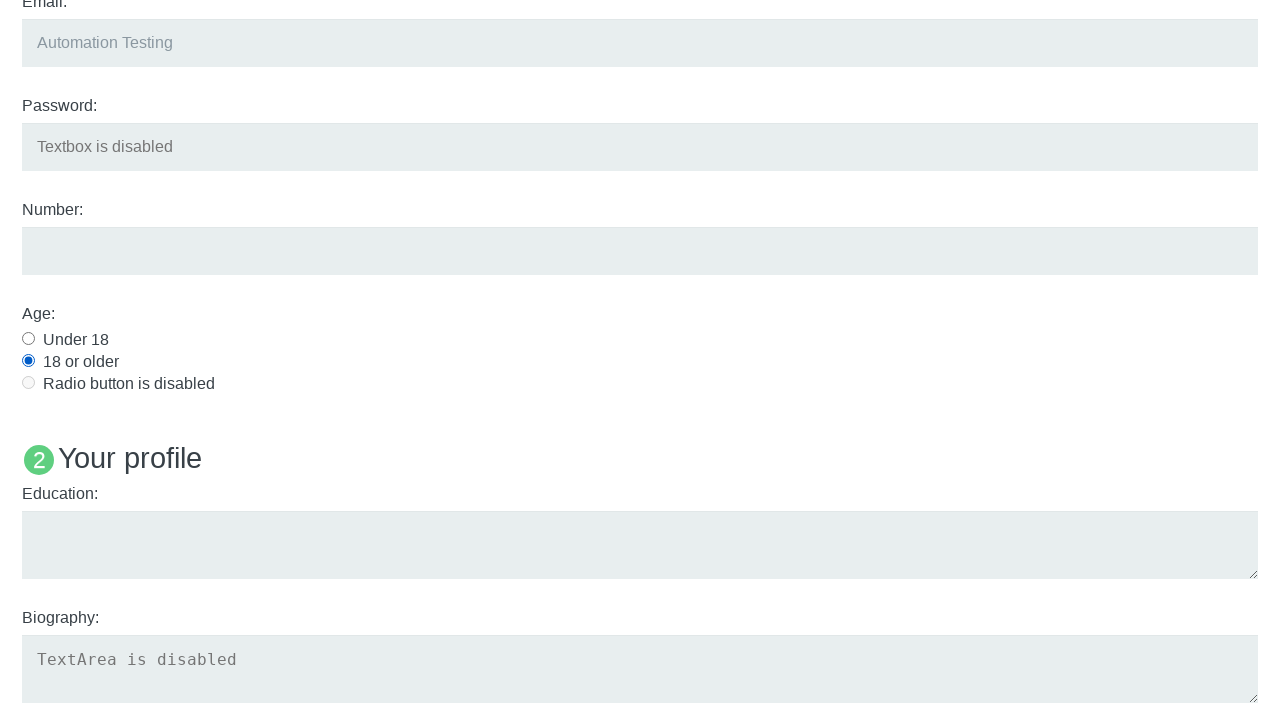

Filled education field with 'Automation Testing' on #edu
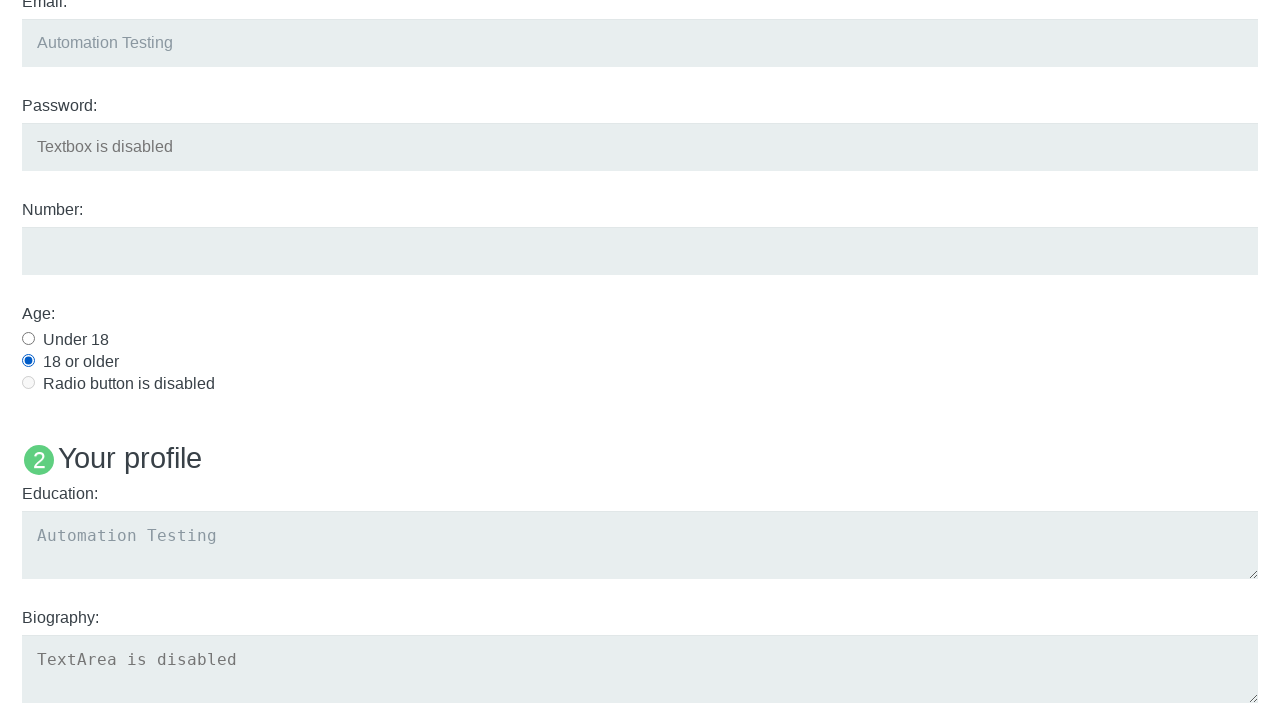

Verified that 'Name: User5' element is not displayed
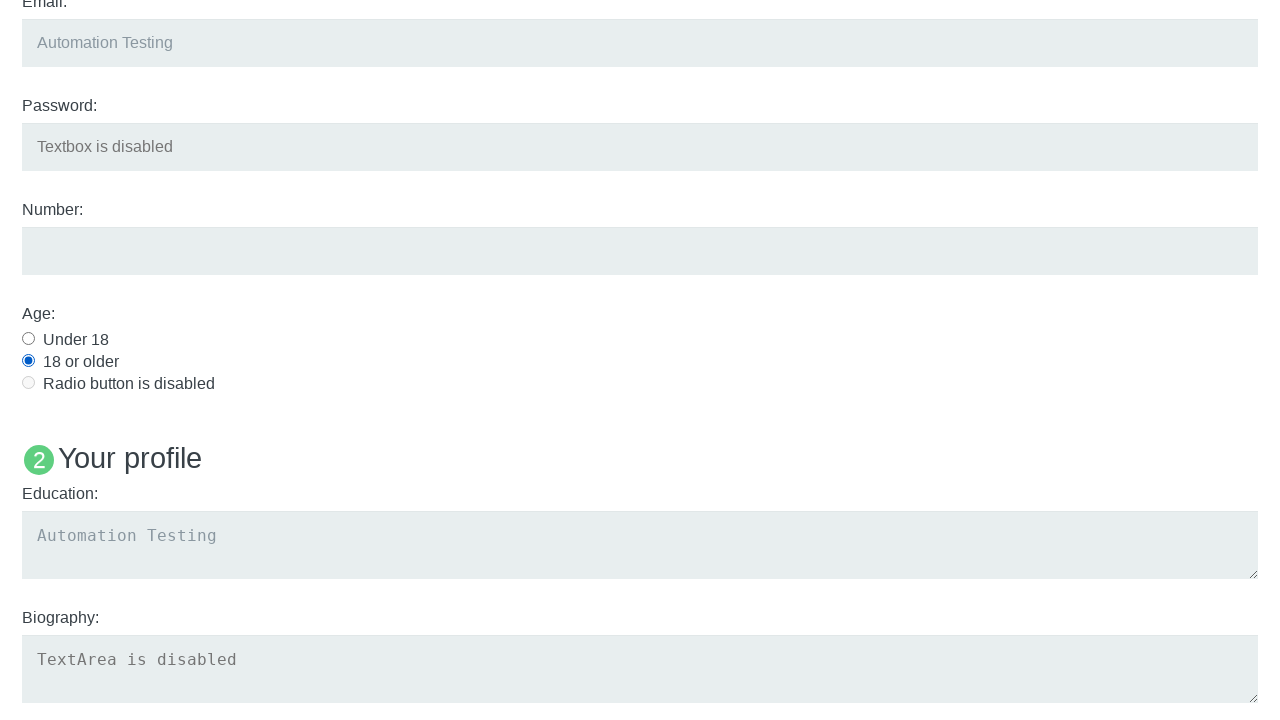

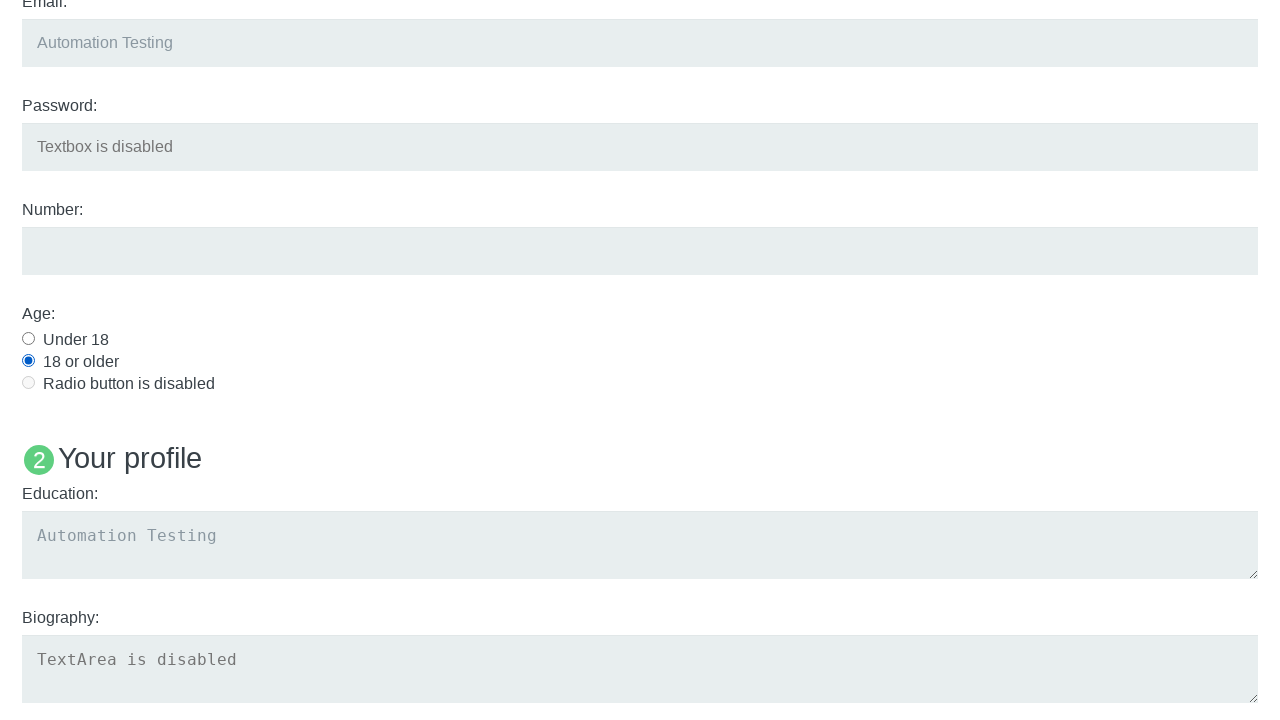